Tests right-click context menu functionality by right-clicking on an image, hovering over menu items, and clicking on a menu option

Starting URL: http://deluxe-menu.com/popup-mode-sample.html

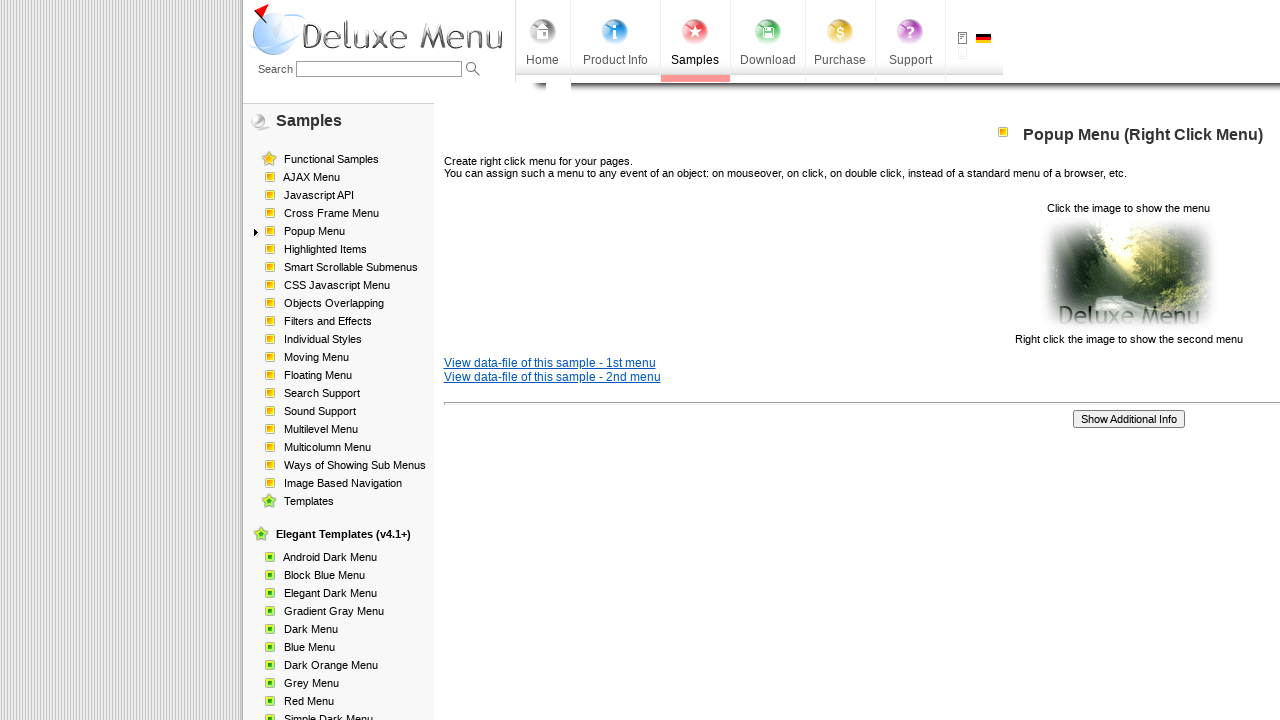

Located image element to right-click on
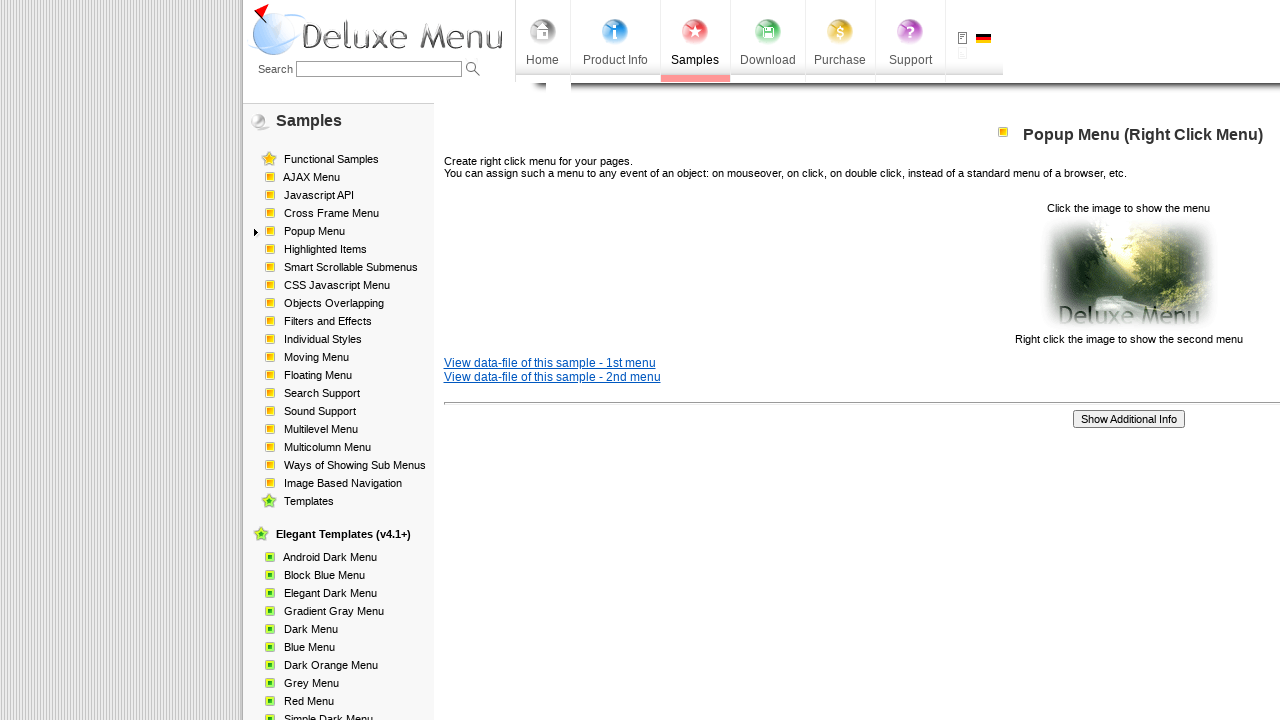

Right-clicked on image to open context menu at (1128, 274) on xpath=//p[2]/img
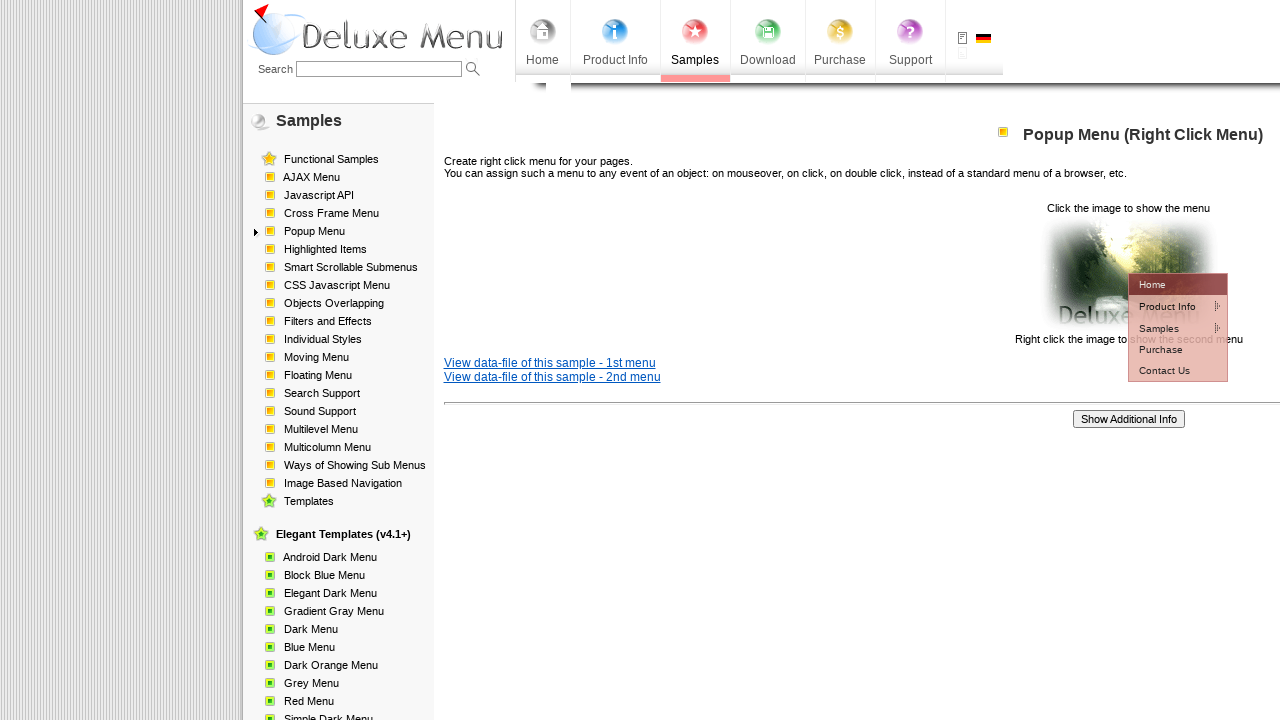

Located first context menu item
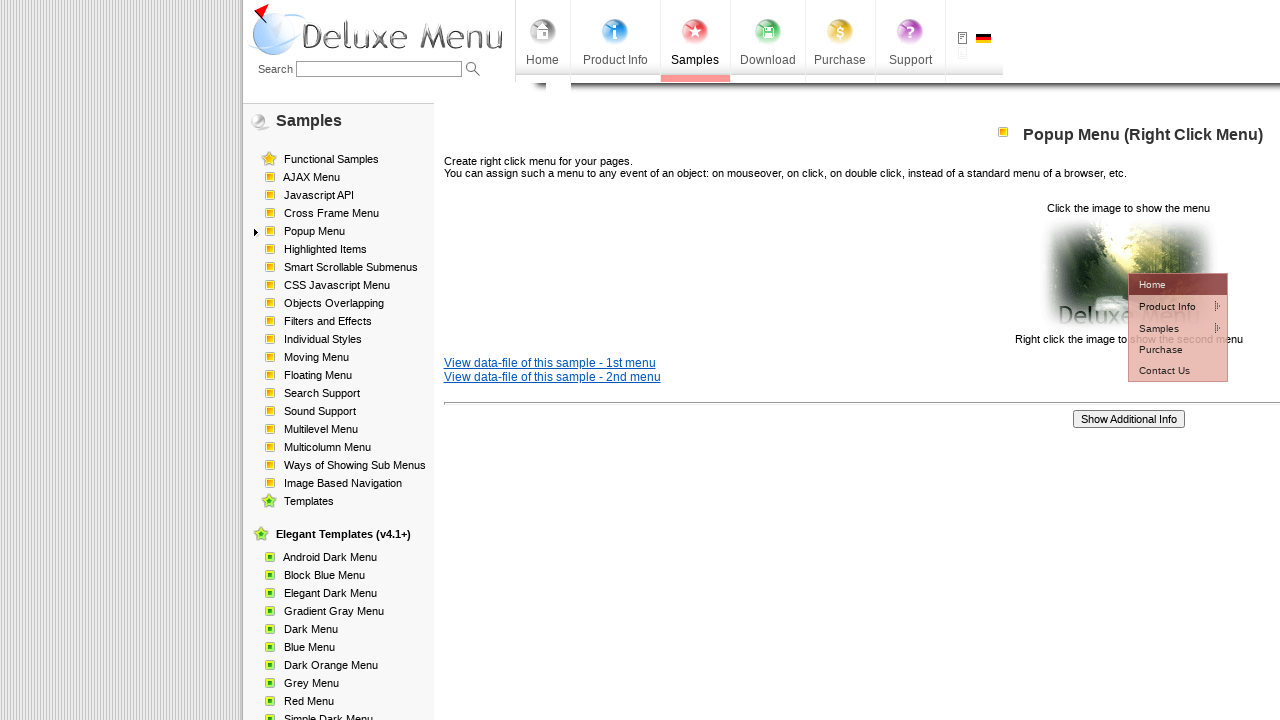

Hovered over first context menu item at (1165, 306) on xpath=.//*[@id='dm2m1i1tdT']
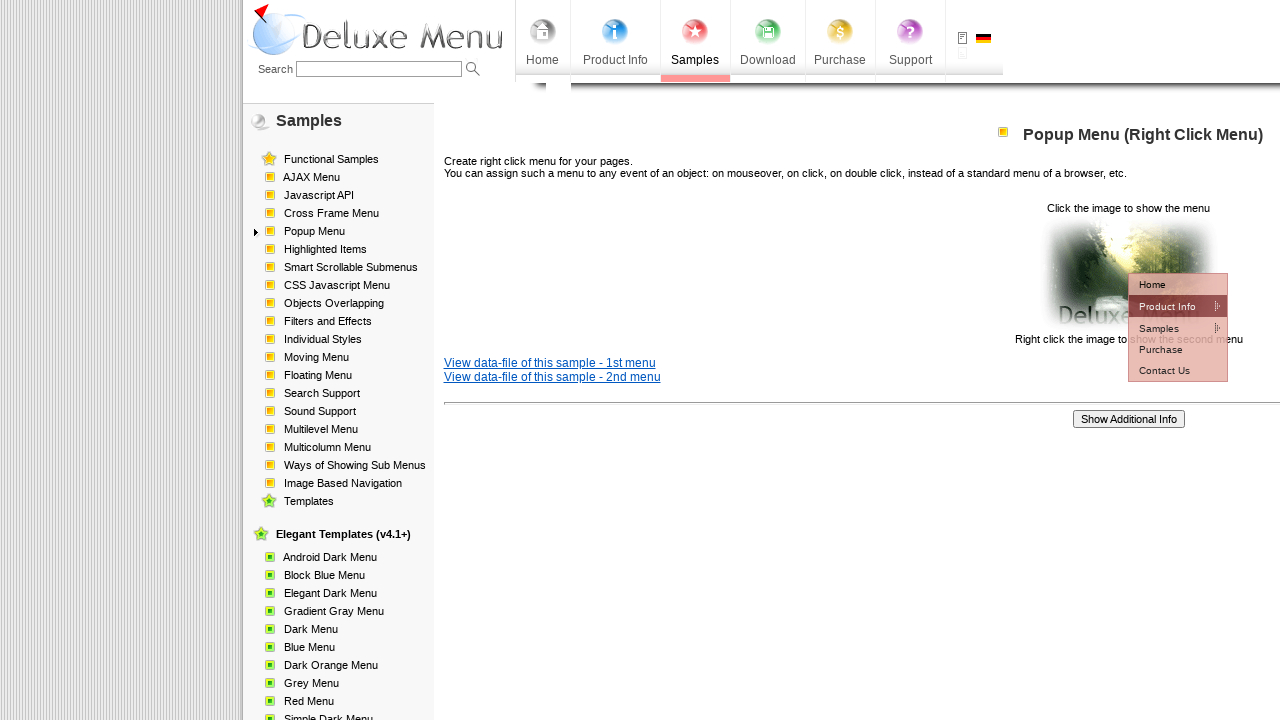

Located second context menu item
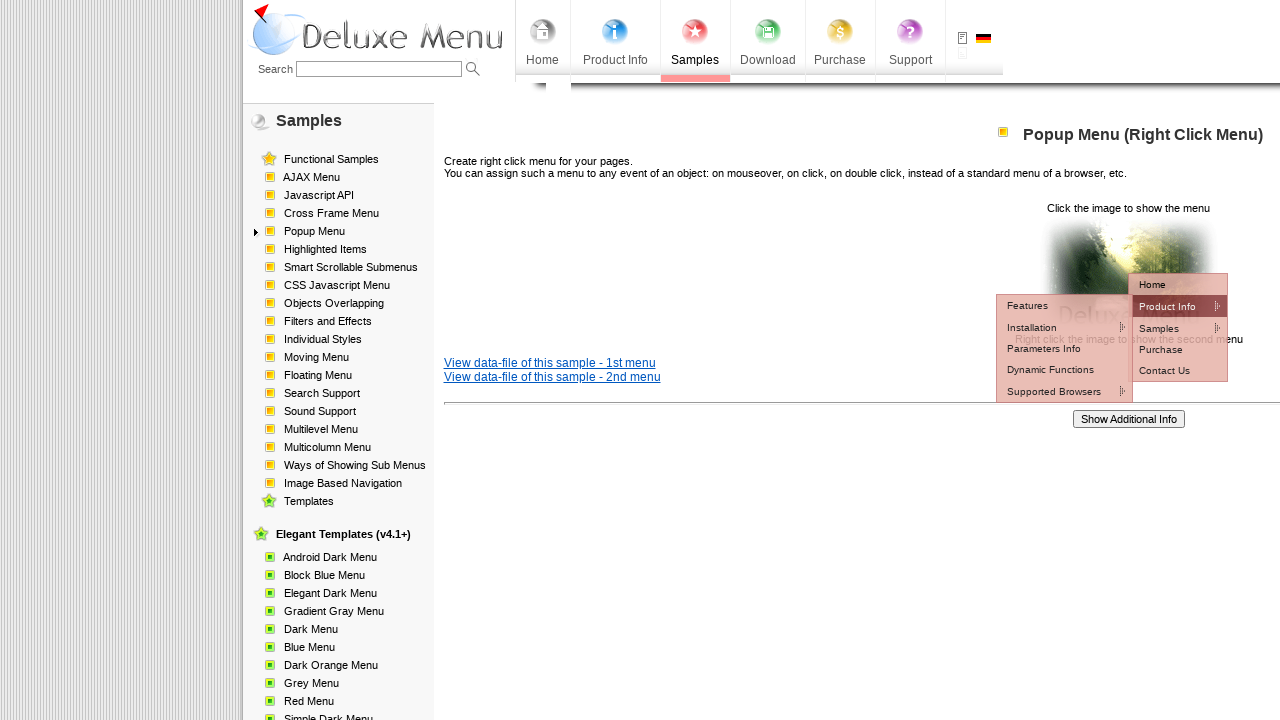

Hovered over second context menu item at (1052, 327) on xpath=.//*[@id='dm2m2i1tdT']
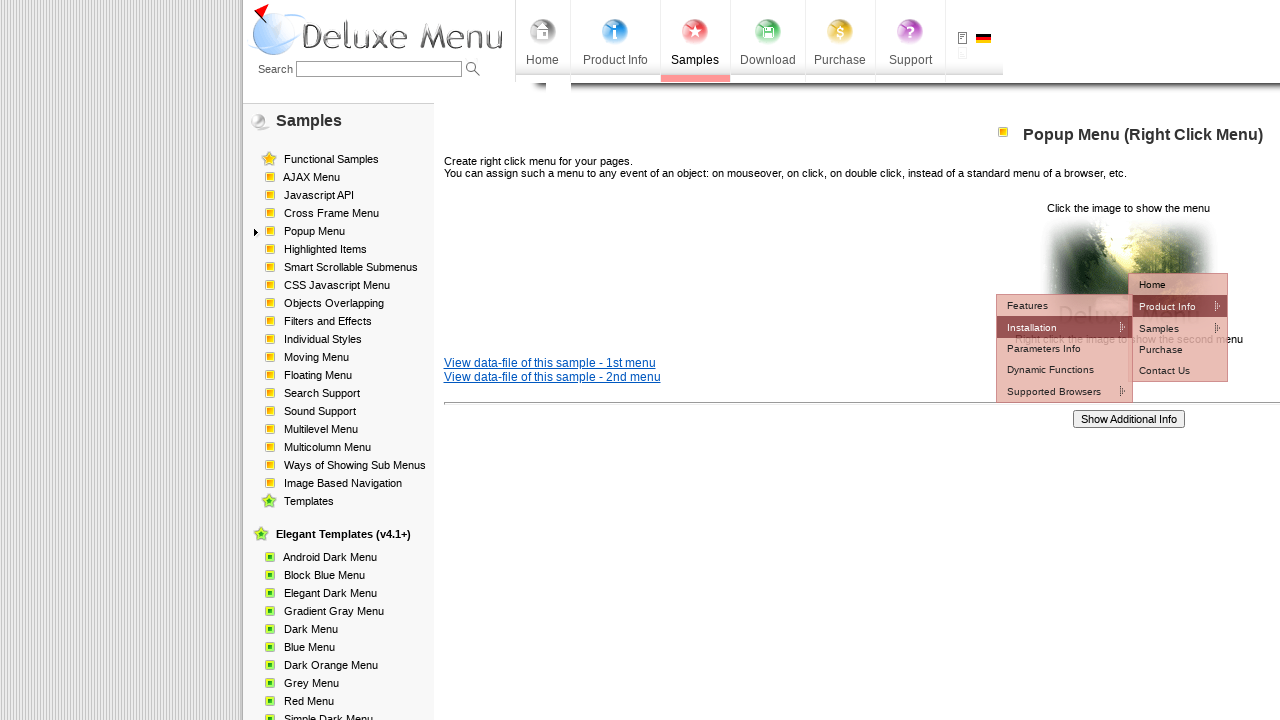

Located third context menu item
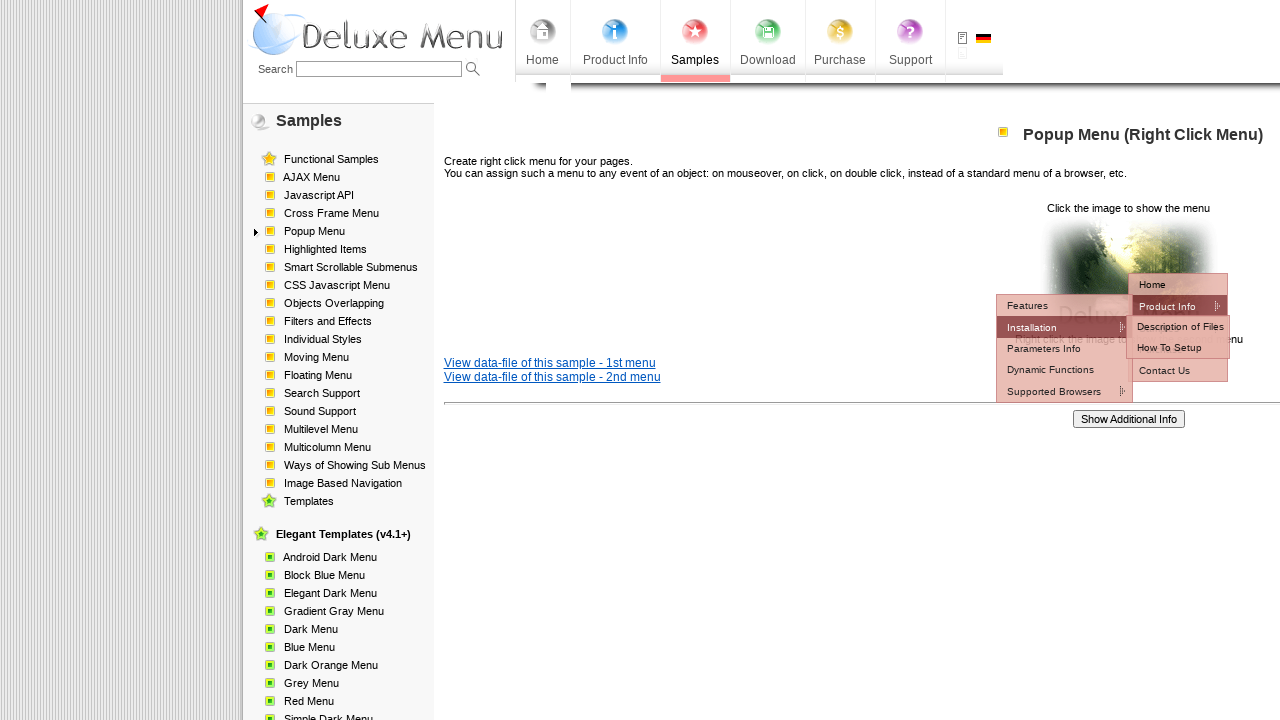

Clicked on third context menu item at (1178, 326) on xpath=.//*[@id='dm2m3i0tdT']
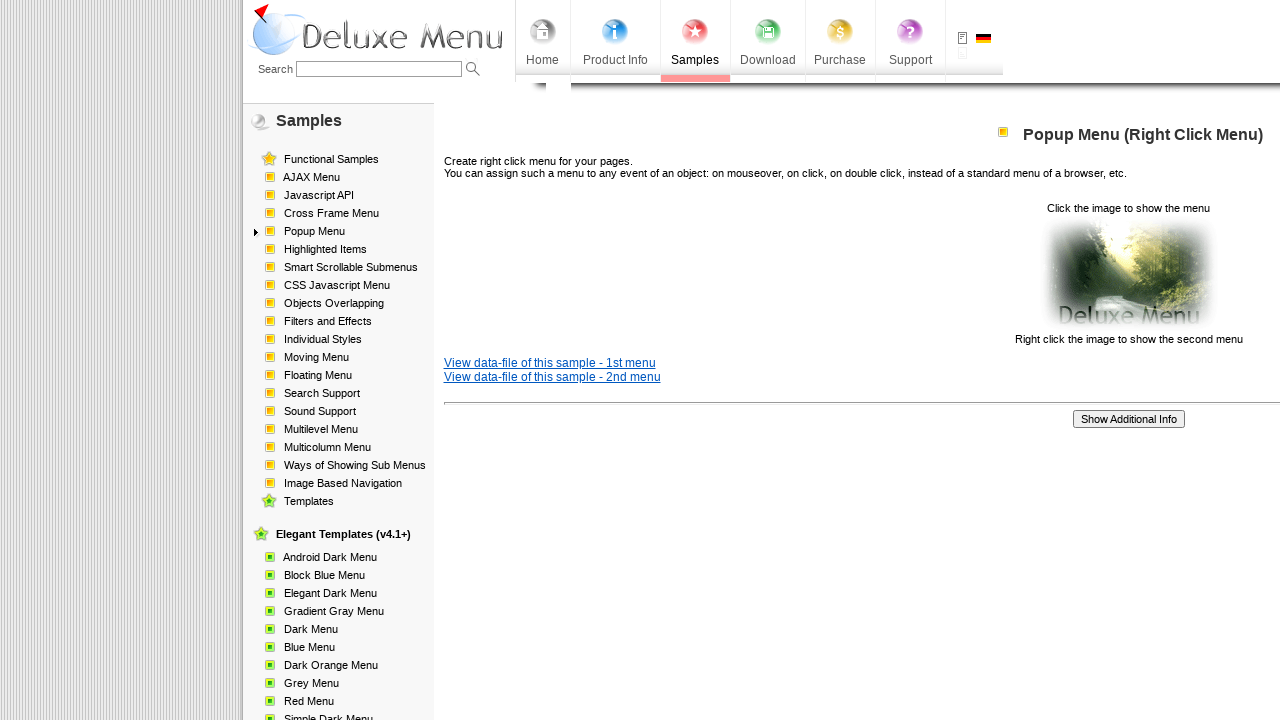

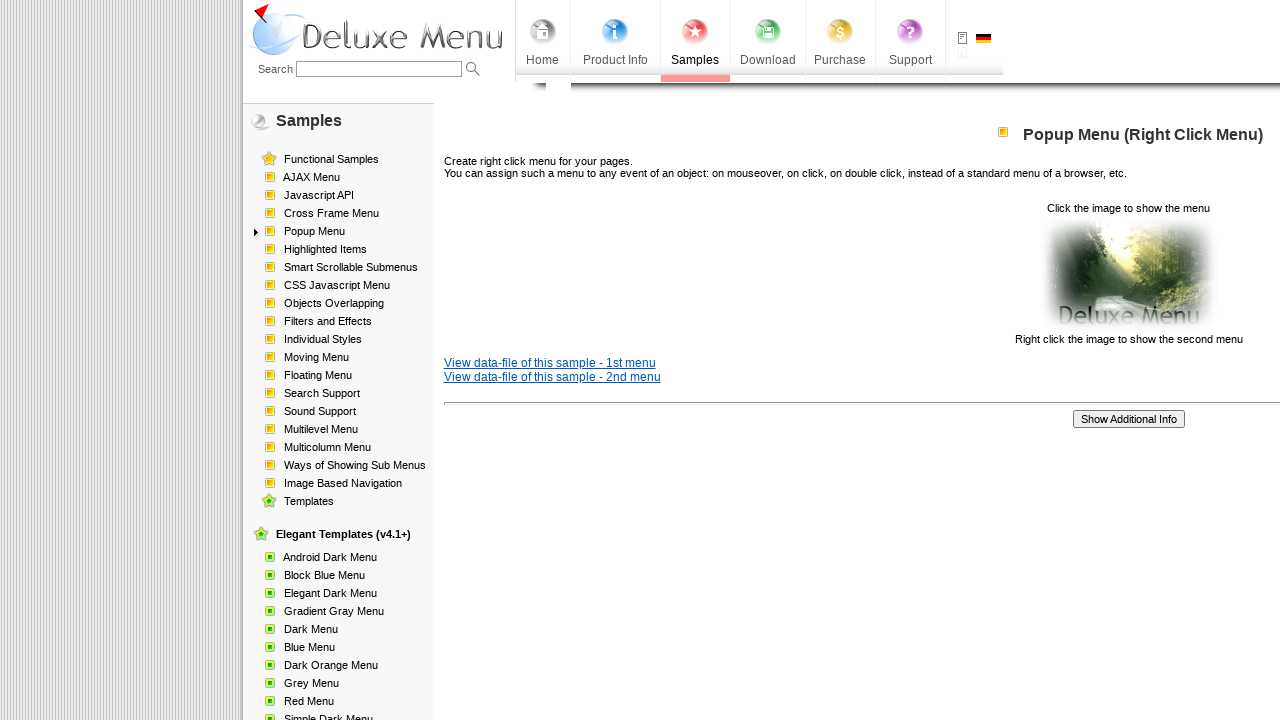